Tests the advanced search functionality of Korea University library by entering a search keyword and submitting the form, then waiting for search results to load

Starting URL: https://library.korea.ac.kr/datause/advanced-search/advanced-search-form/

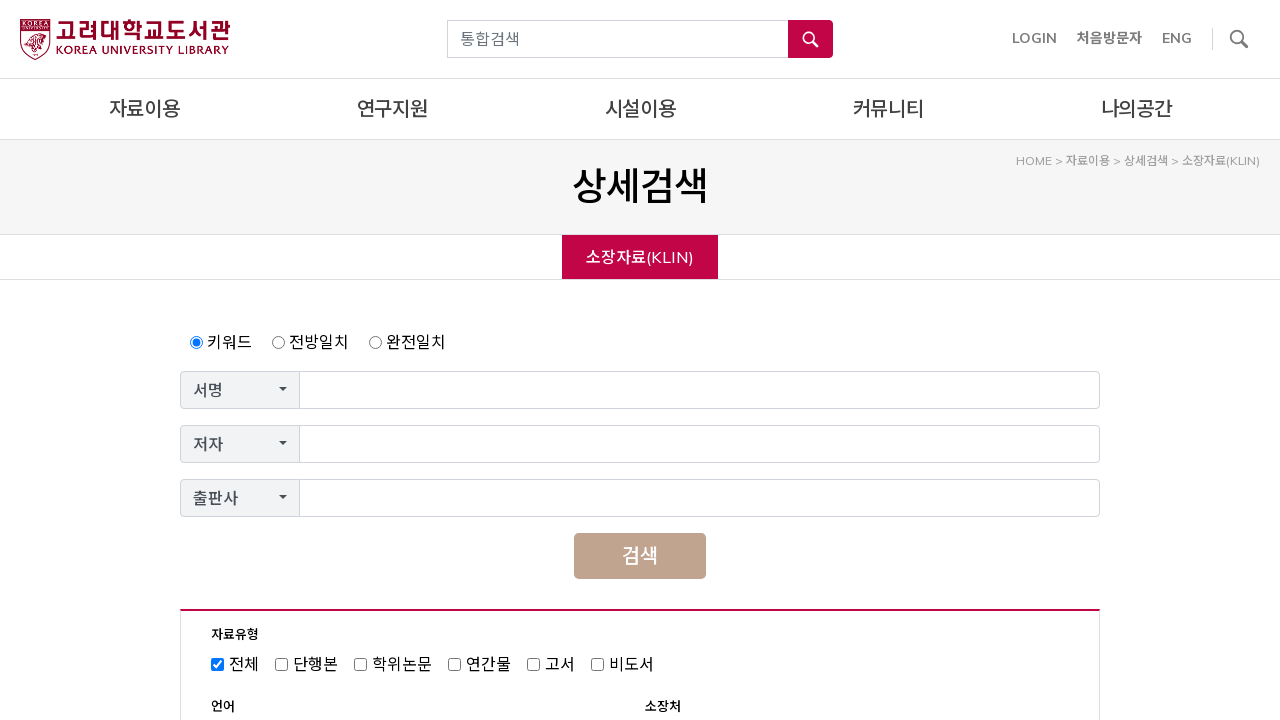

Filled search keyword input with 'artificial intelligence' on #item-search-keyword-1
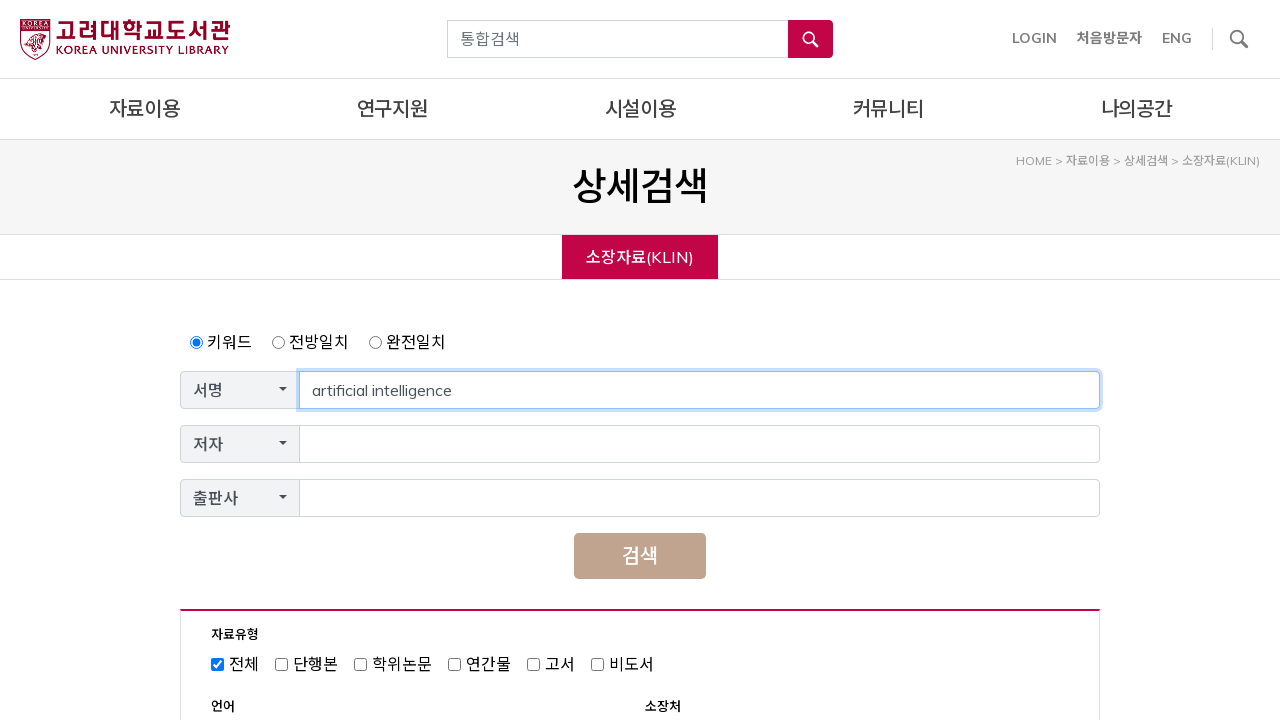

Clicked search button to submit advanced search form at (640, 556) on #post-191 > div > div > div > form > div.field-group.text-center > button
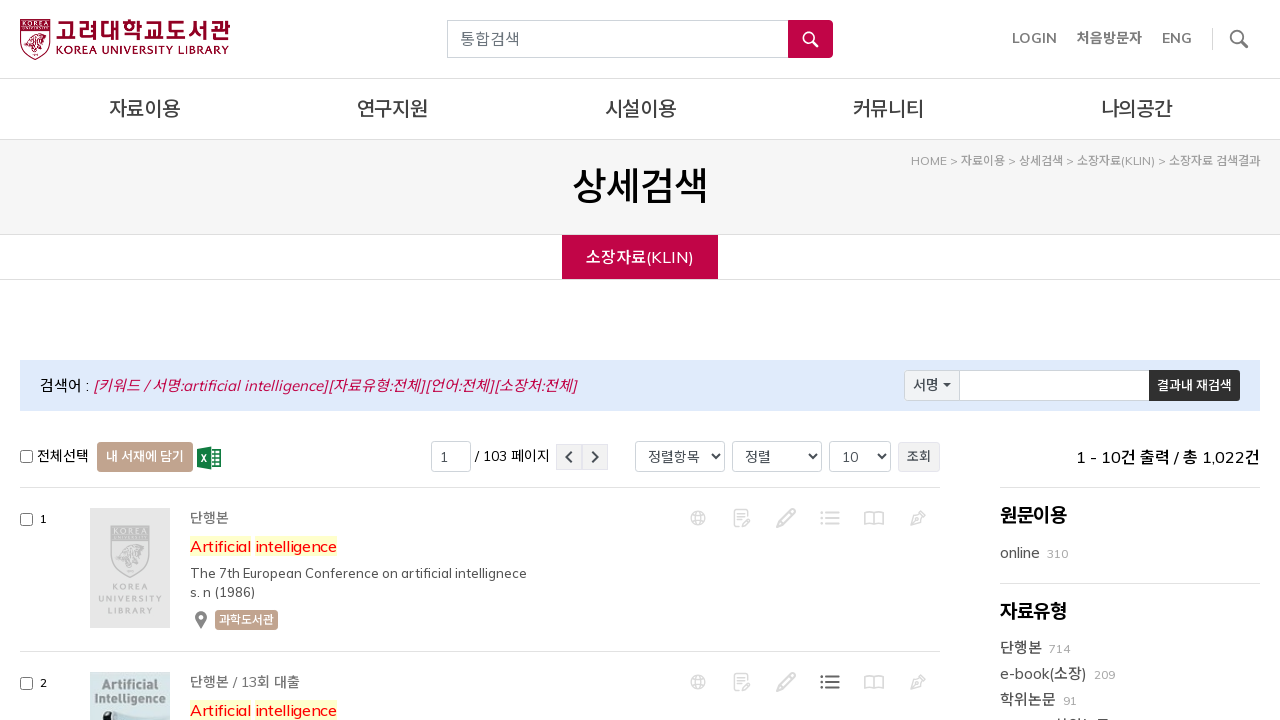

Search results loaded successfully
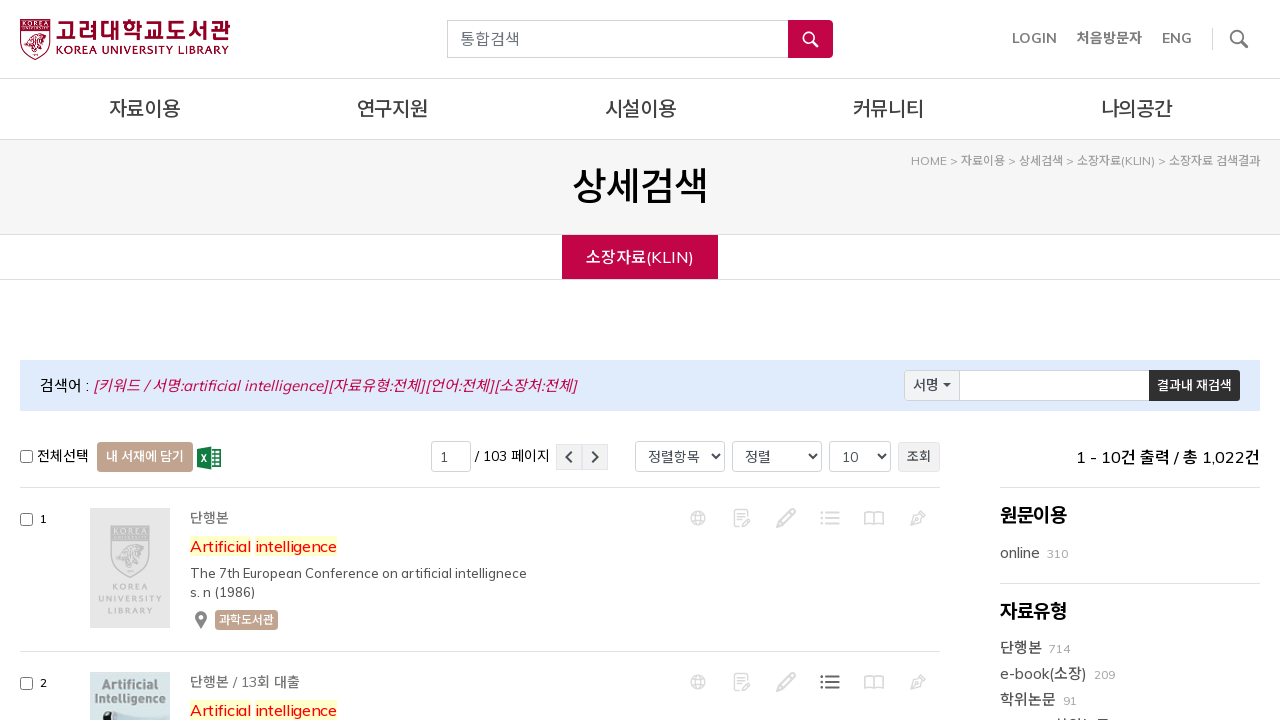

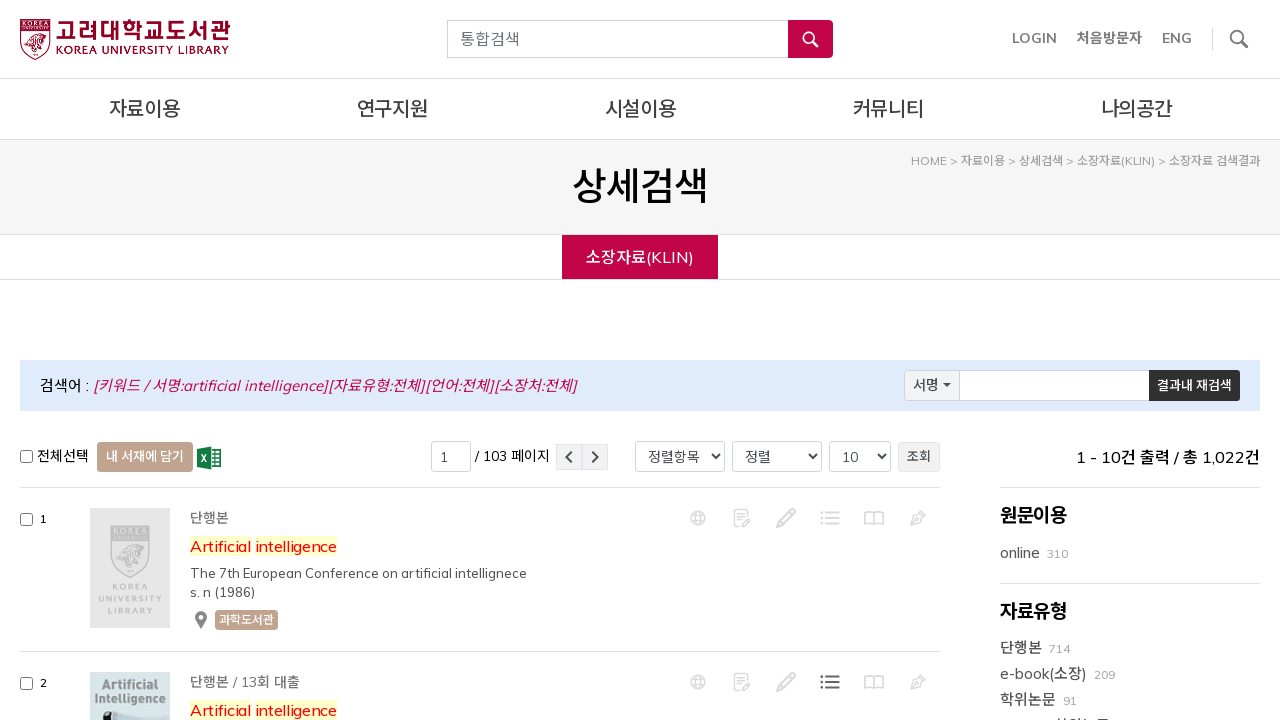